Tests opening and closing the Large Modal dialog by clicking the show button and then the close button

Starting URL: https://demoqa.com/modal-dialogs

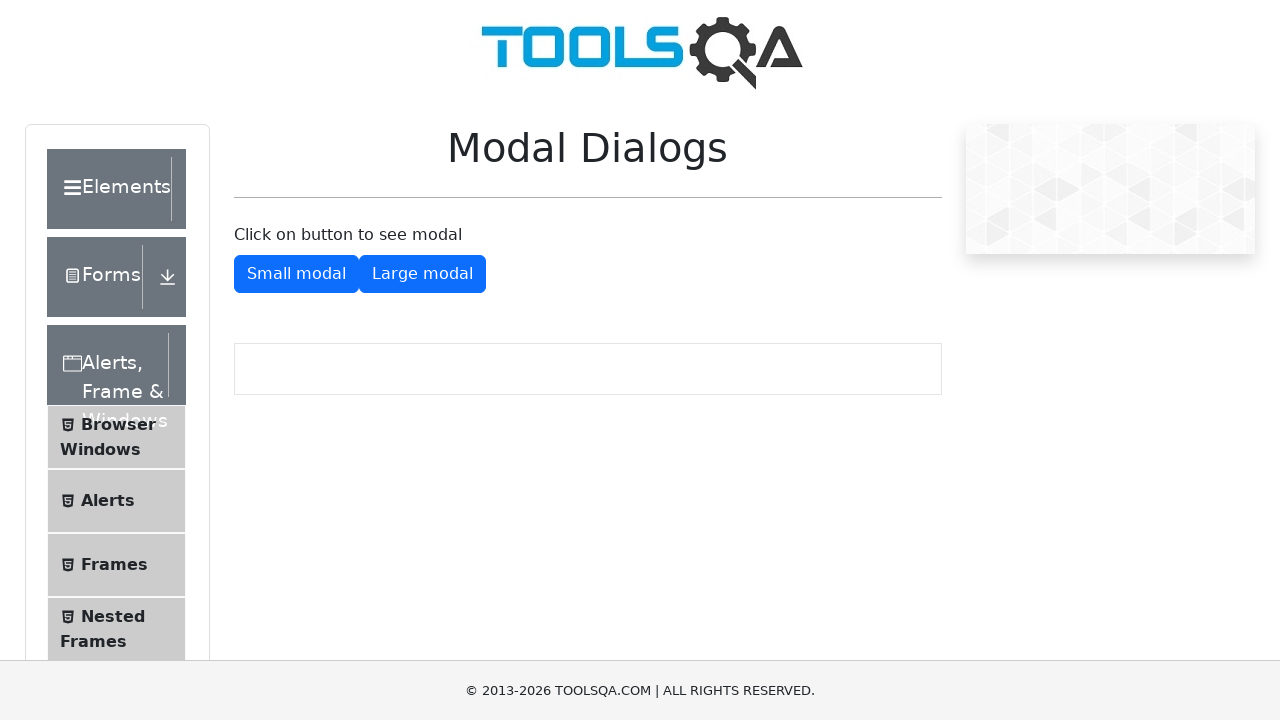

Clicked show button to open large modal dialog at (422, 274) on #showLargeModal
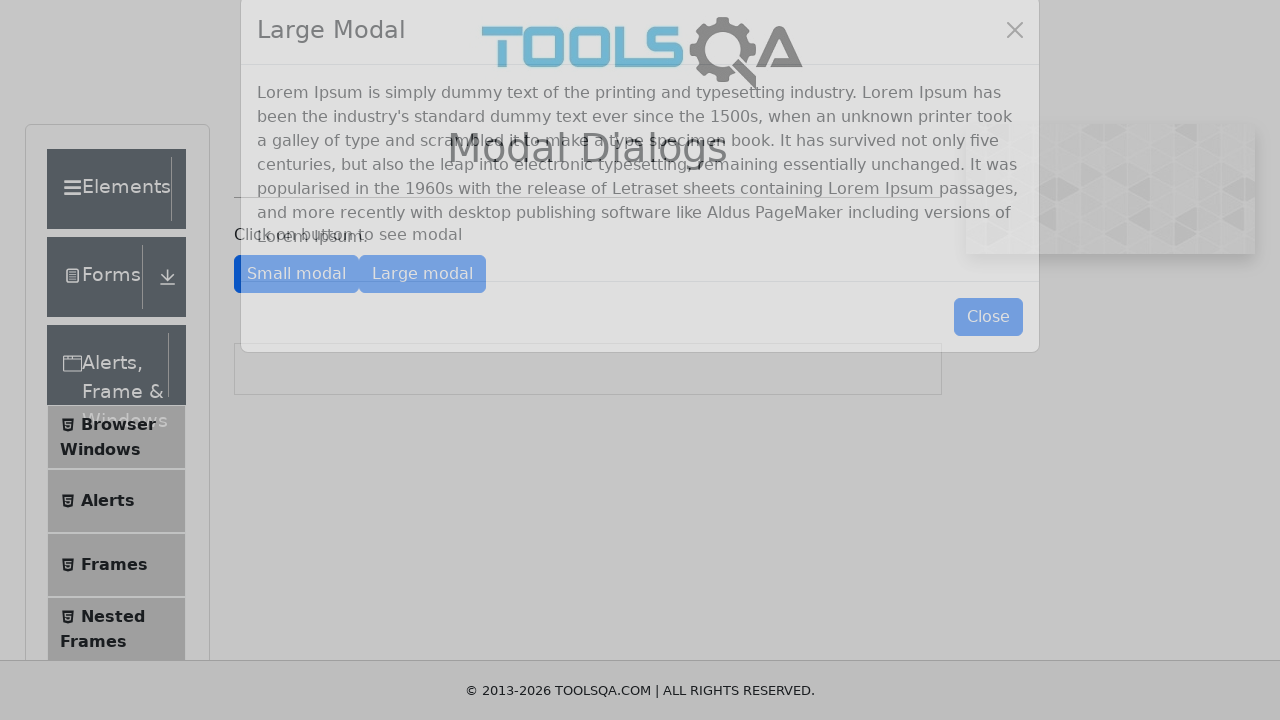

Large modal dialog appeared on page
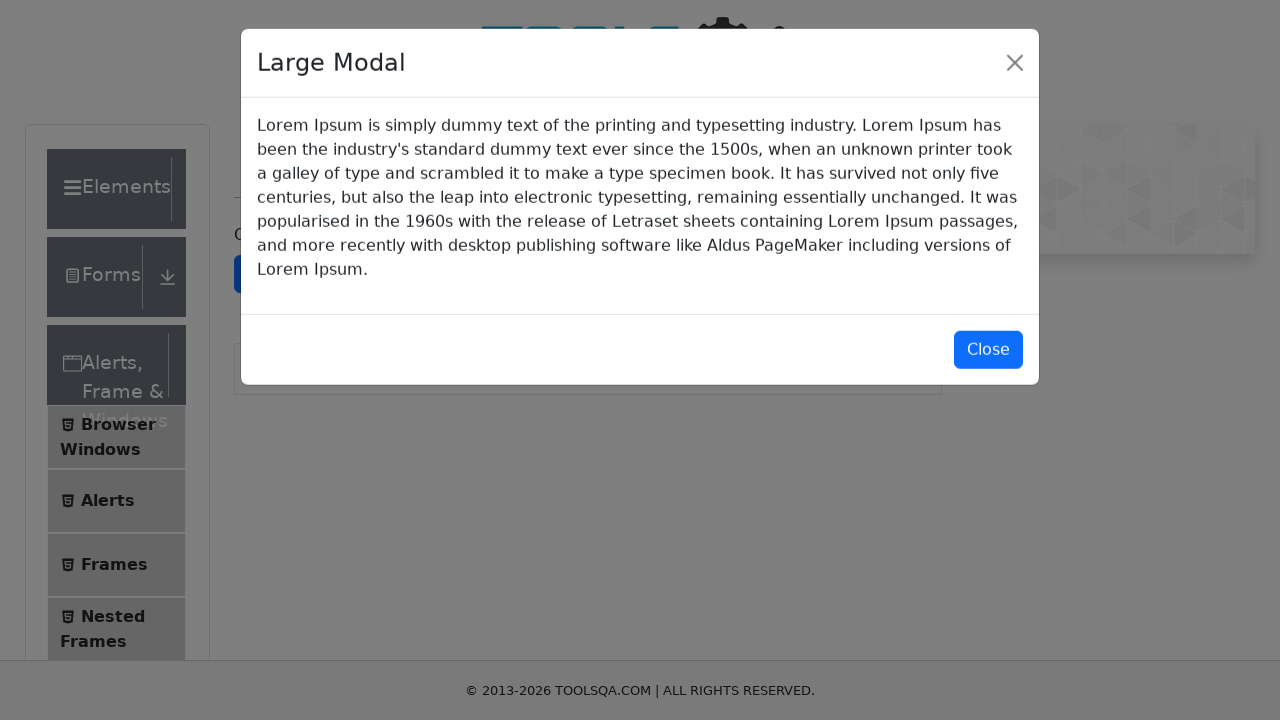

Clicked close button to close large modal dialog at (988, 350) on #closeLargeModal
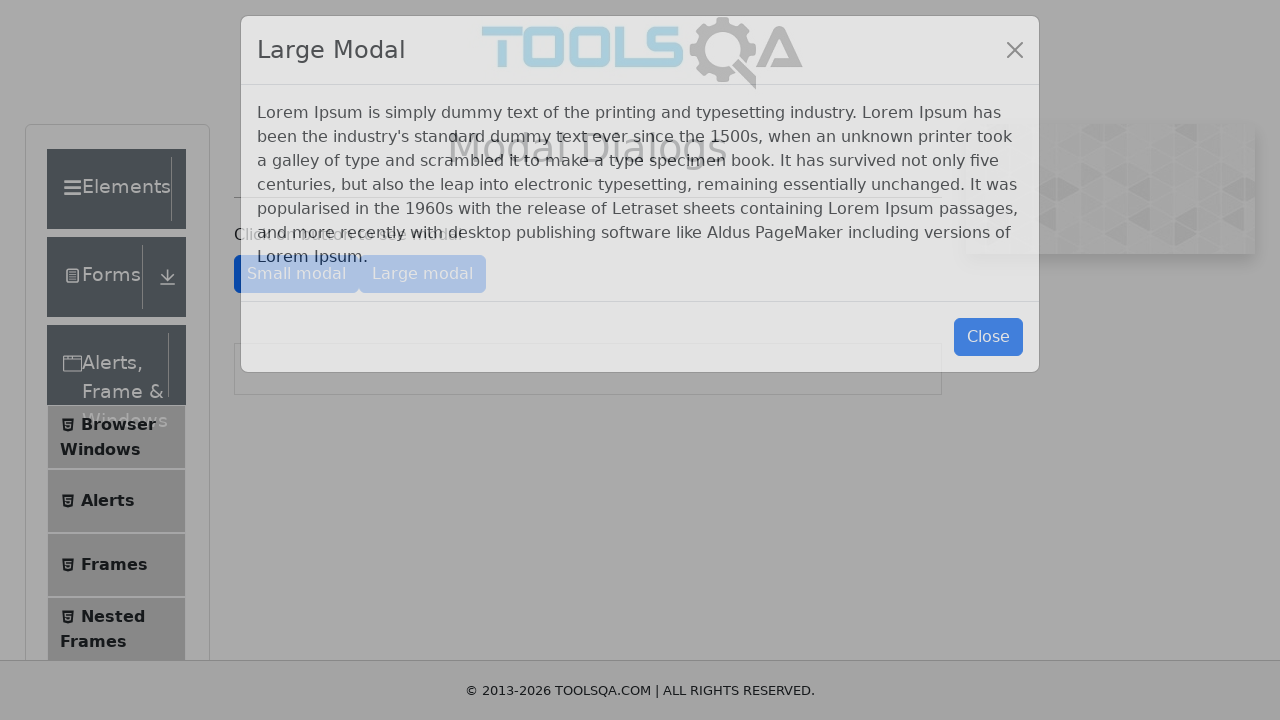

Large modal dialog closed and disappeared from page
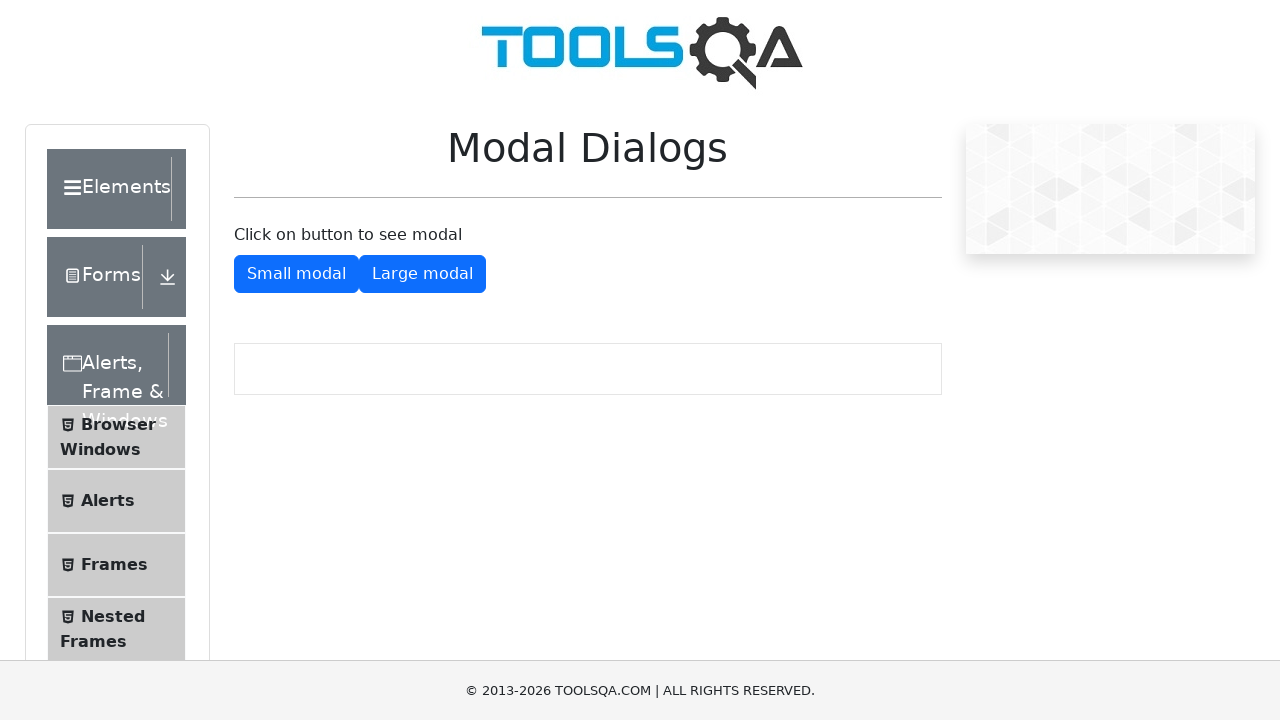

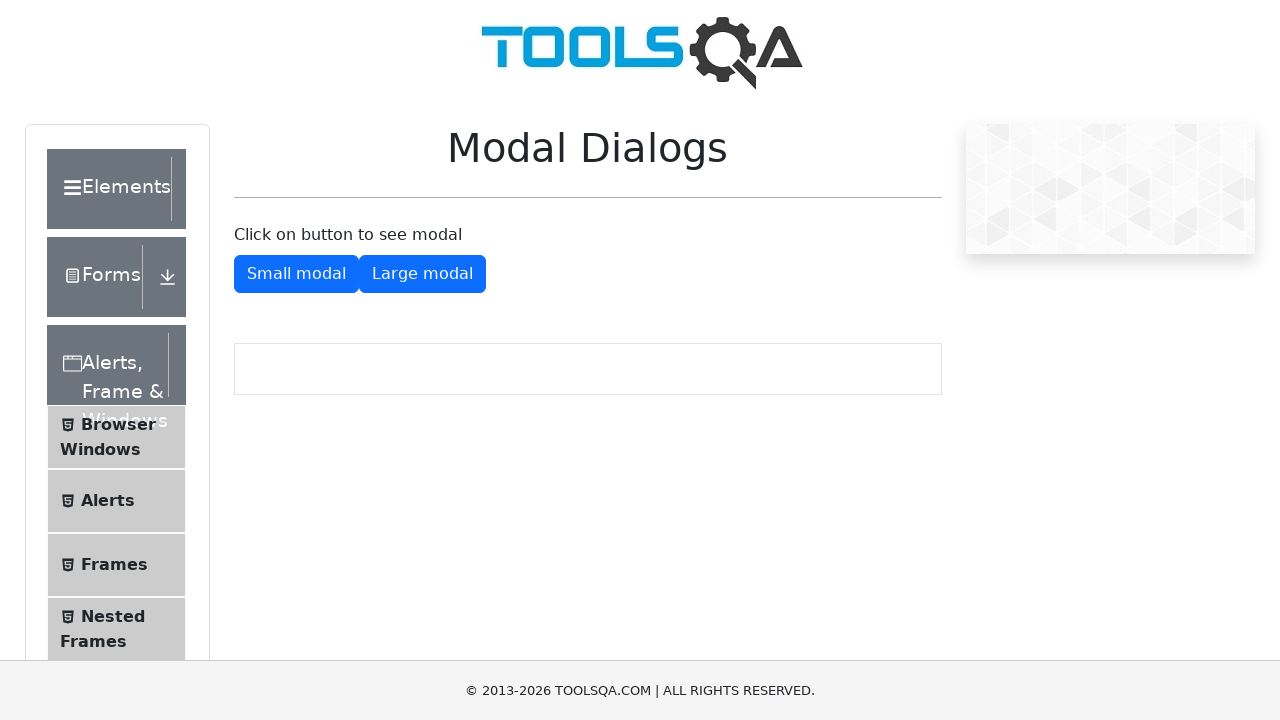